Tests accepting a JavaScript alert by clicking a button to trigger the alert and then accepting it

Starting URL: https://automationfc.github.io/basic-form/index.html

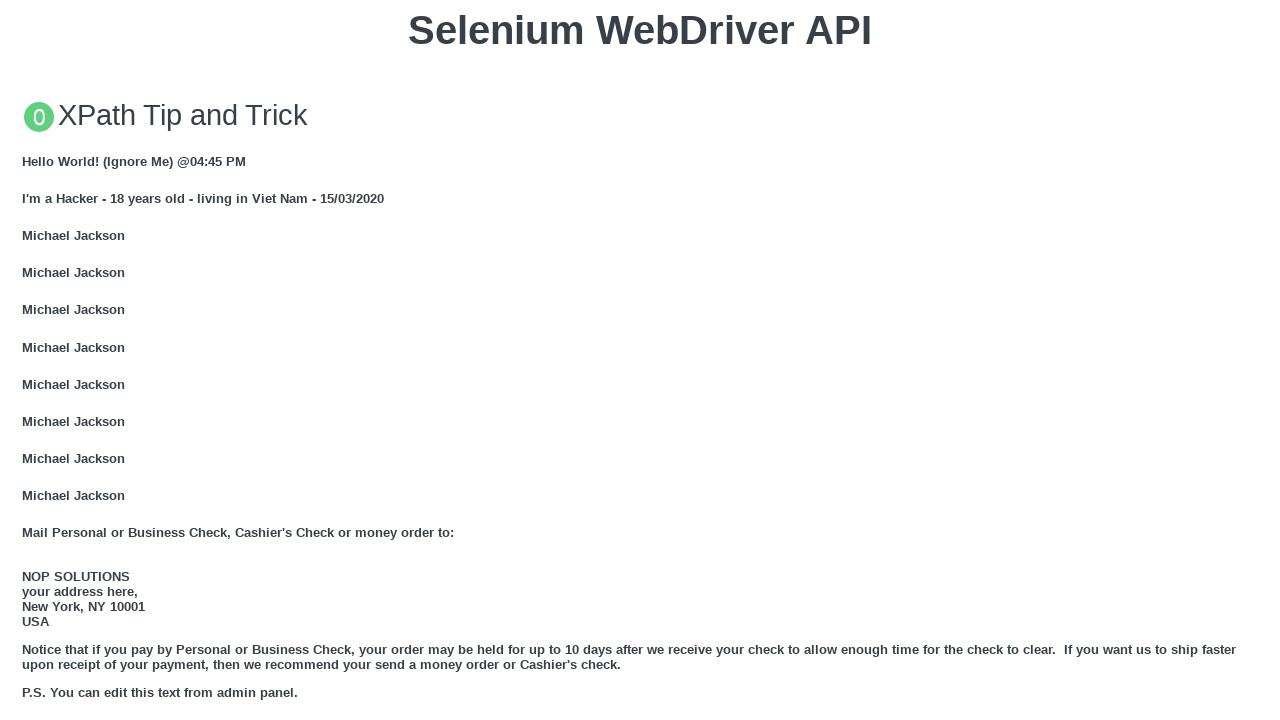

Clicked button to trigger JavaScript alert at (640, 360) on xpath=//button[@onclick='jsAlert()']
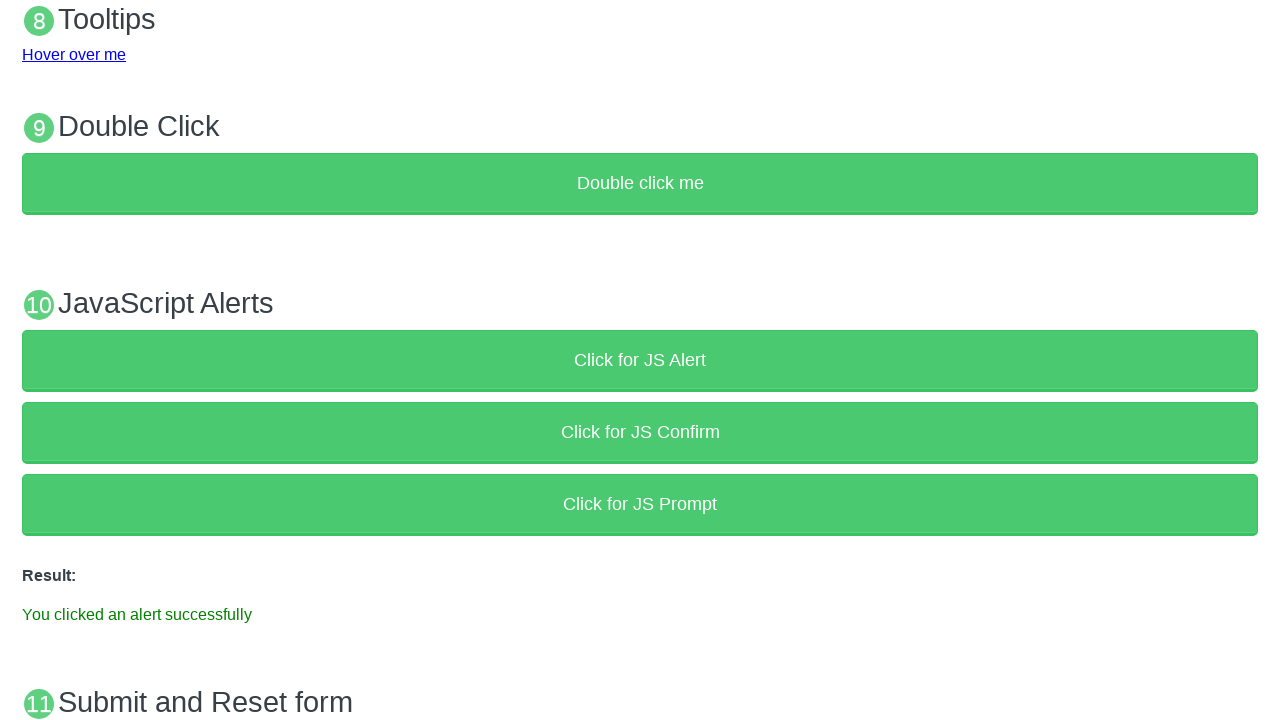

Set up dialog handler to accept alerts
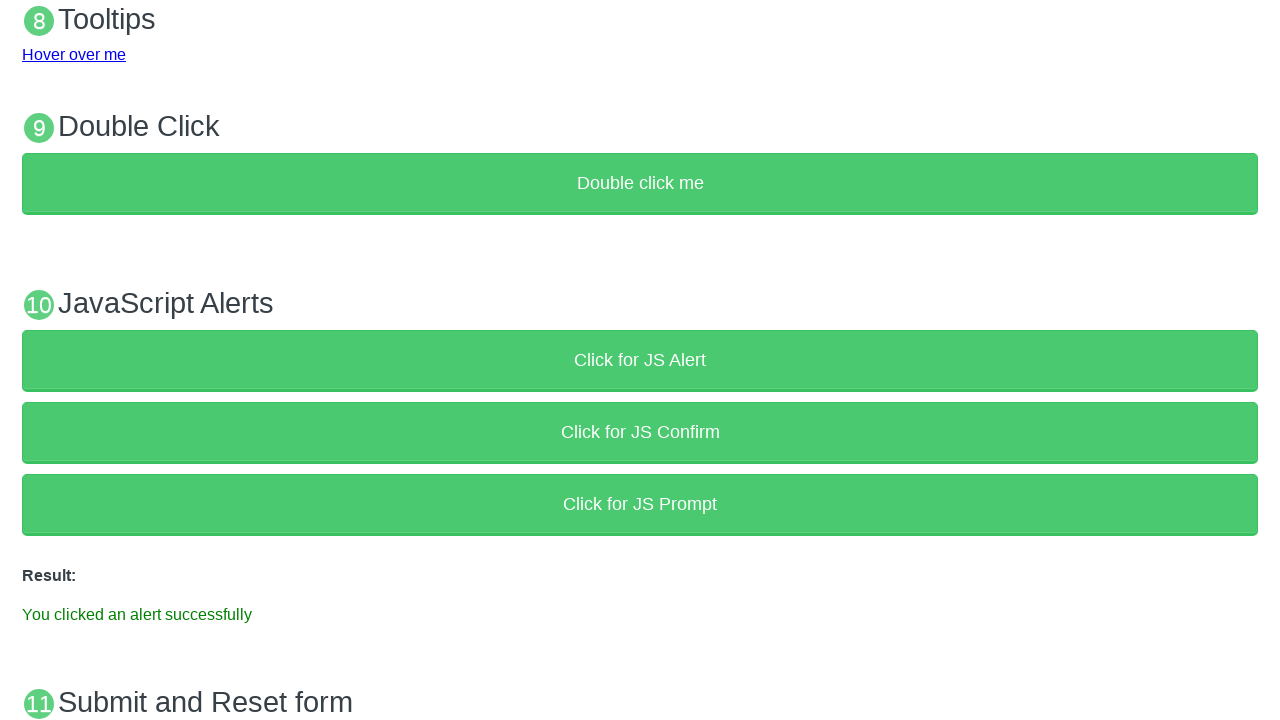

Verified success message appeared after accepting alert
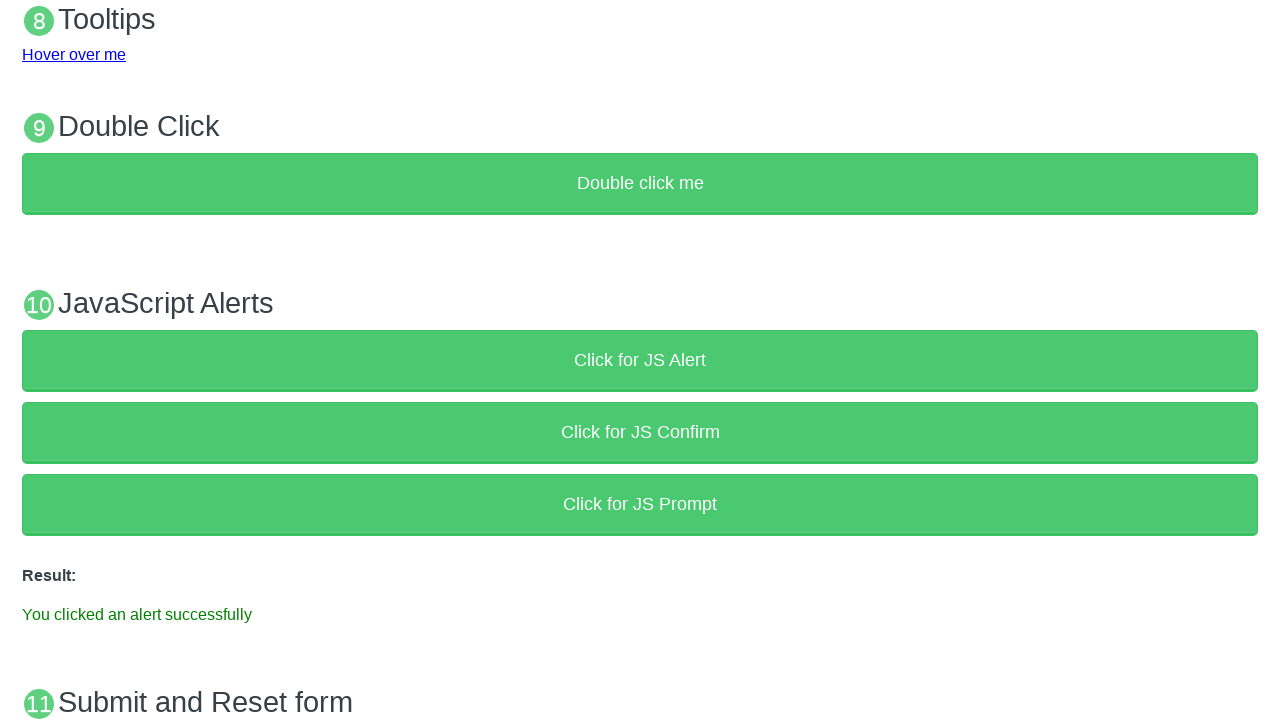

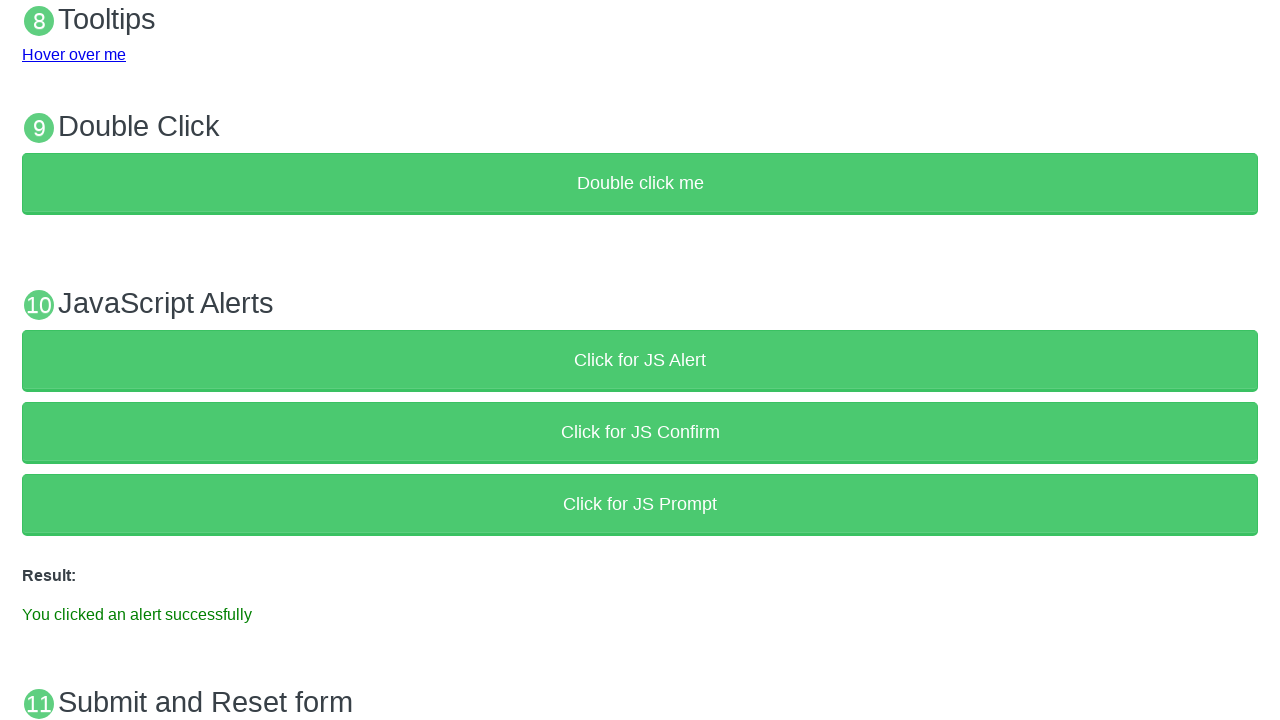